Tests JavaScript alert/prompt handling by navigating to W3Schools' JS prompt demo page, switching to the iframe containing the demo, clicking the "Try it" button to trigger a prompt, and accepting the alert dialog.

Starting URL: https://www.w3schools.com/js/tryit.asp?filename=tryjs_prompt

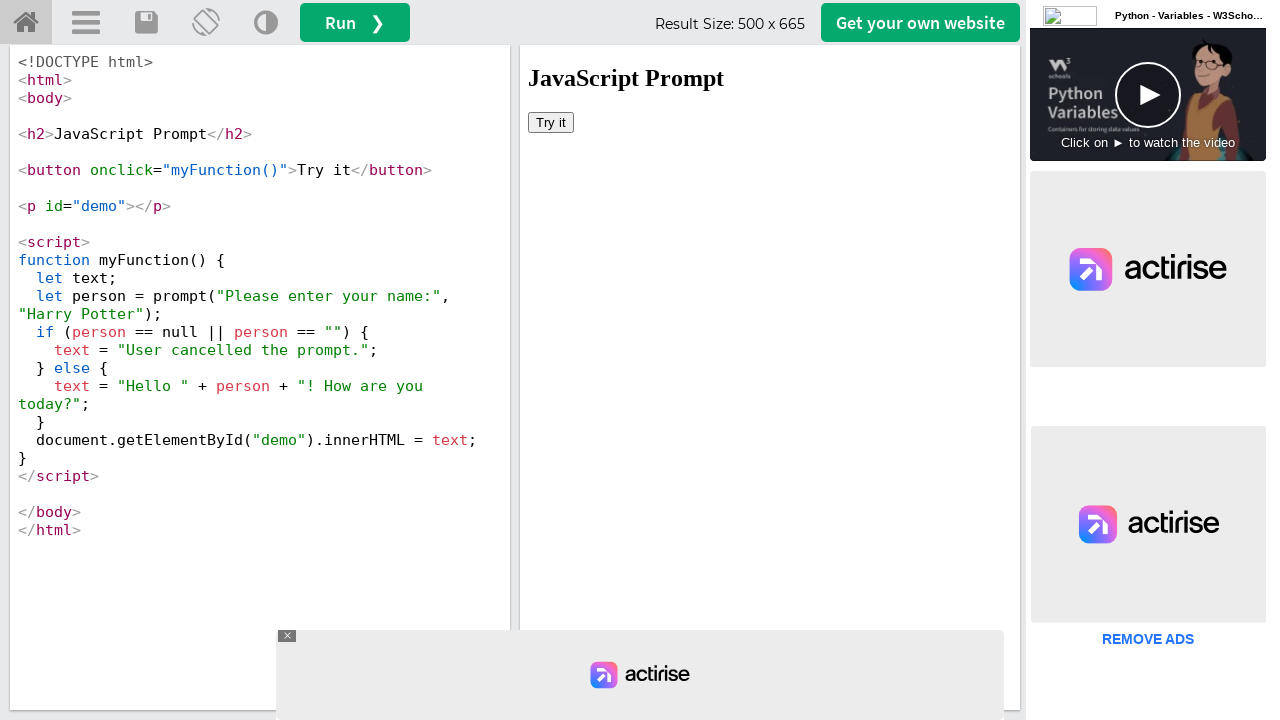

Located iframe containing the JS prompt demo
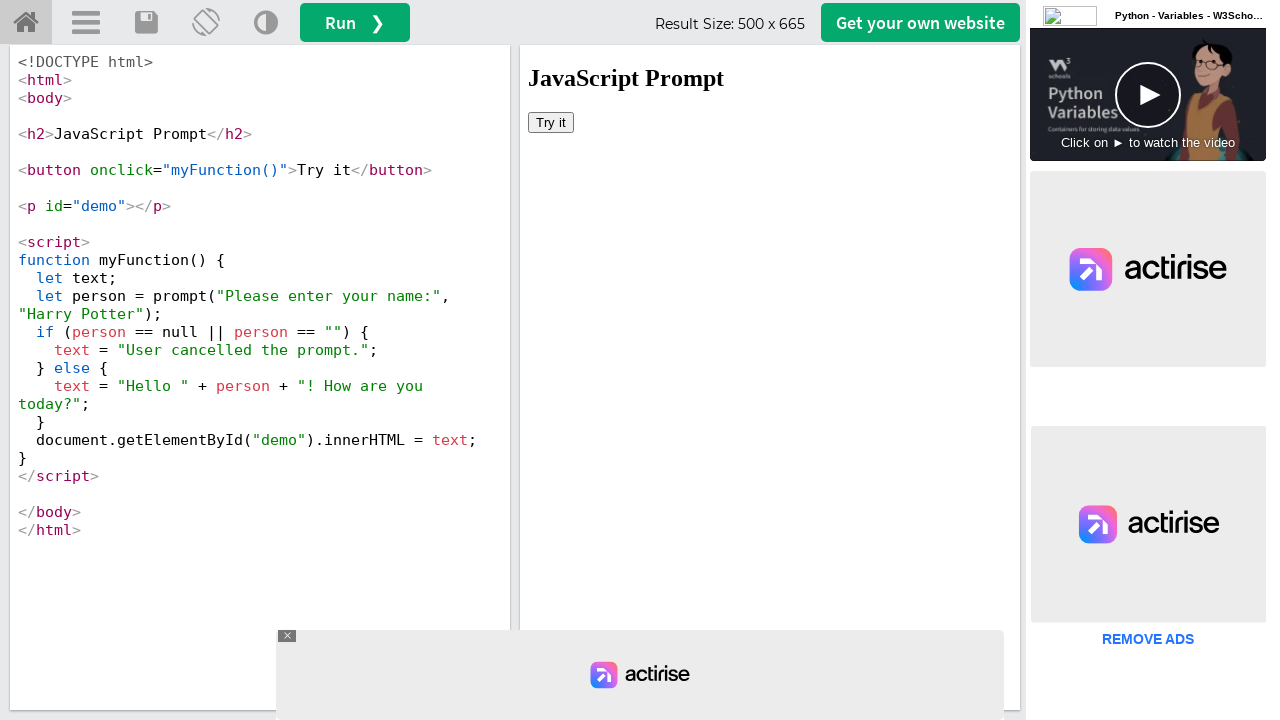

Clicked the 'Try it' button to trigger prompt at (551, 122) on #iframeResult >> internal:control=enter-frame >> xpath=//button[normalize-space(
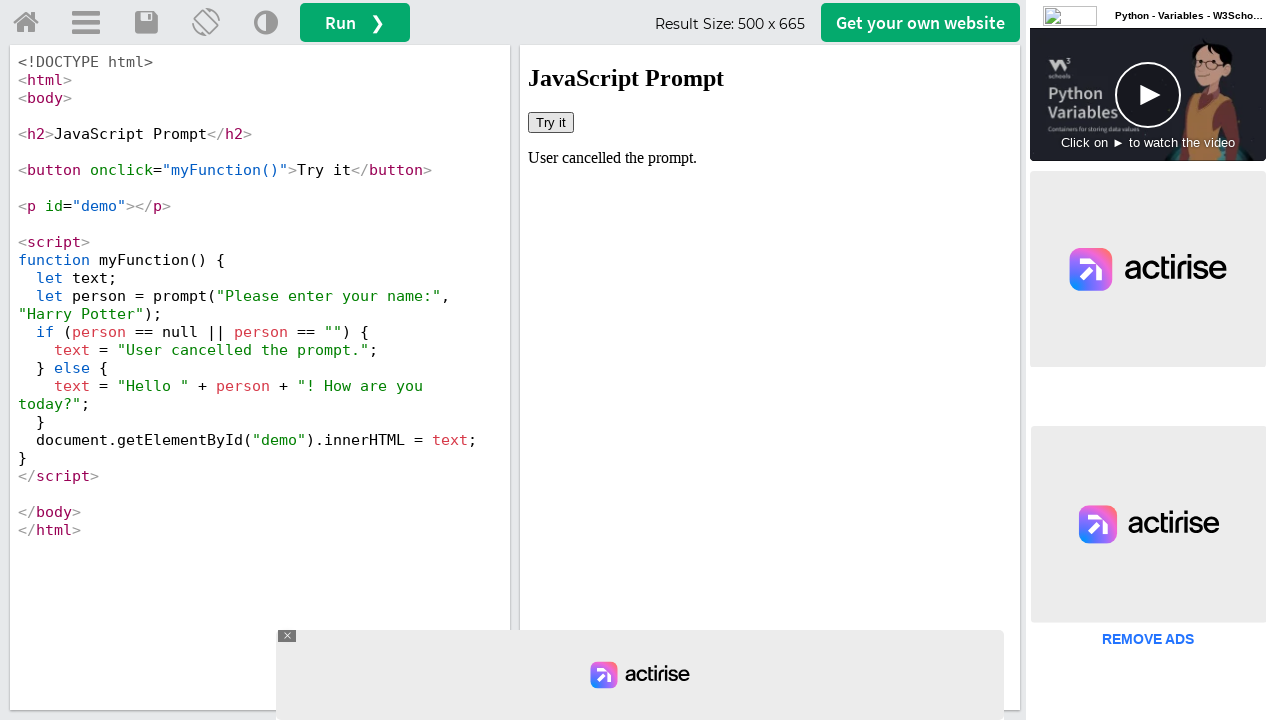

Set up dialog handler to accept the prompt
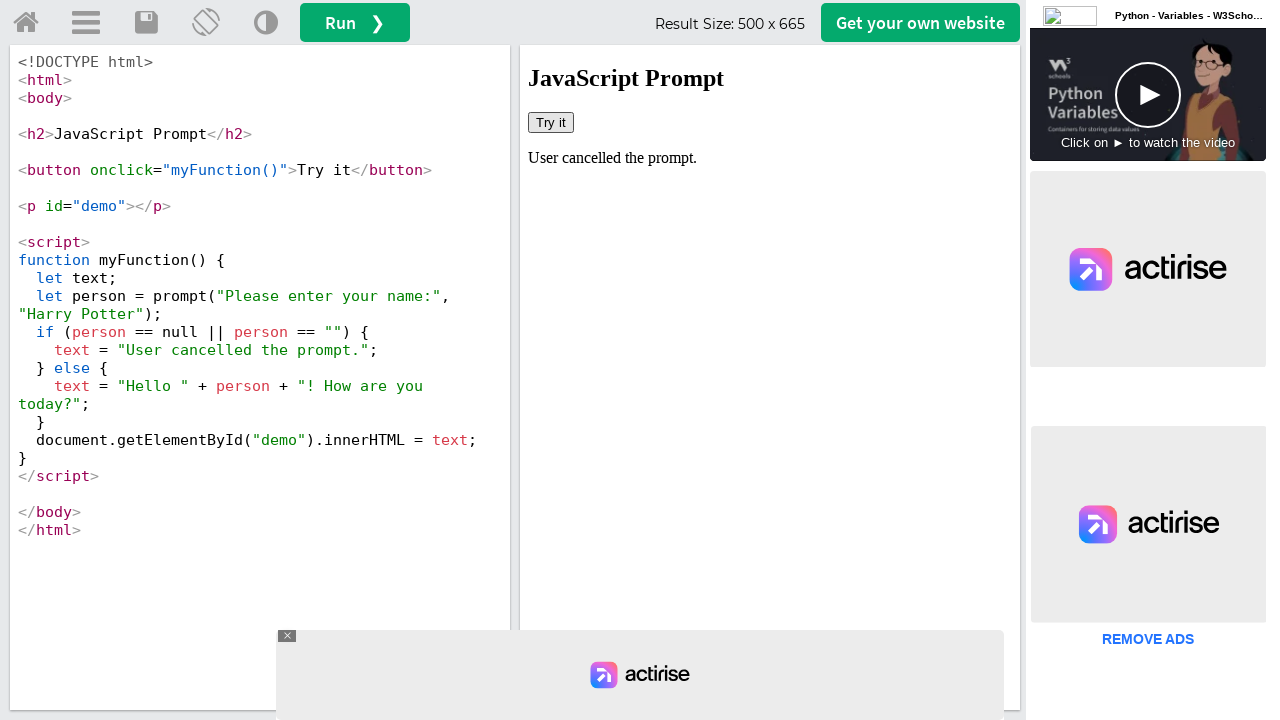

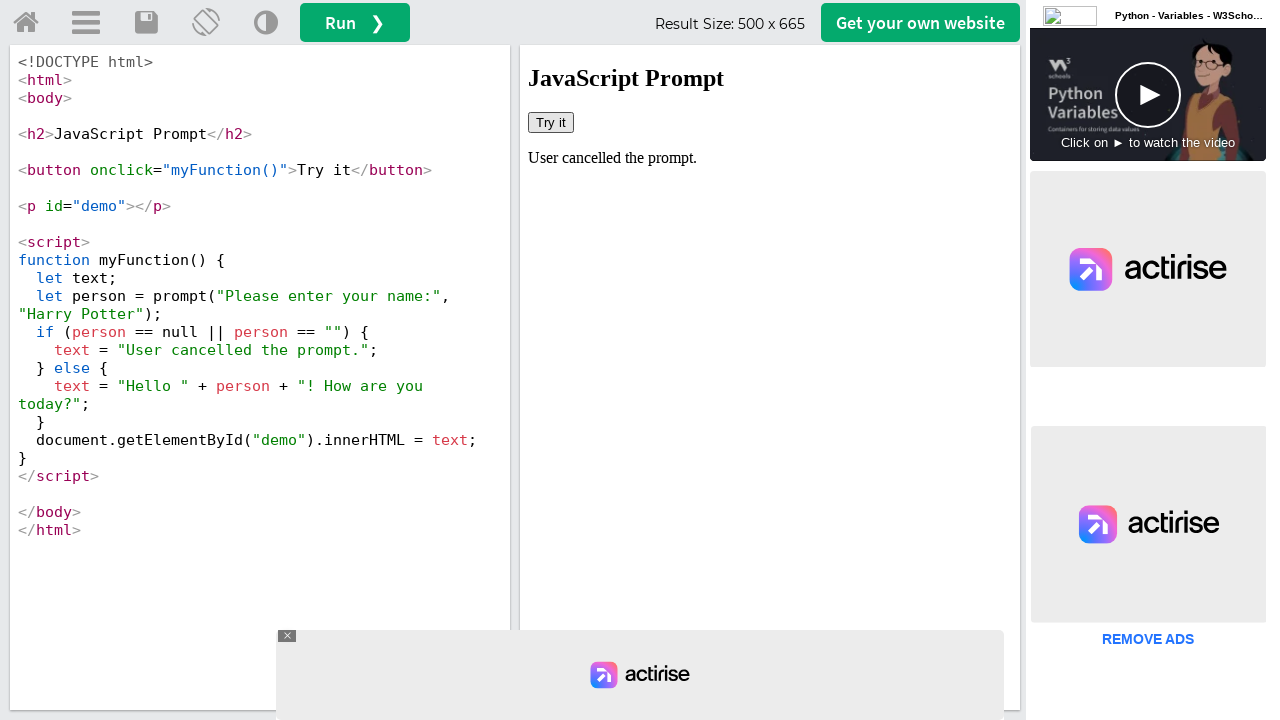